Tests different mouse interactions on buttons including right-click, regular click, and double-click

Starting URL: https://demoqa.com/buttons

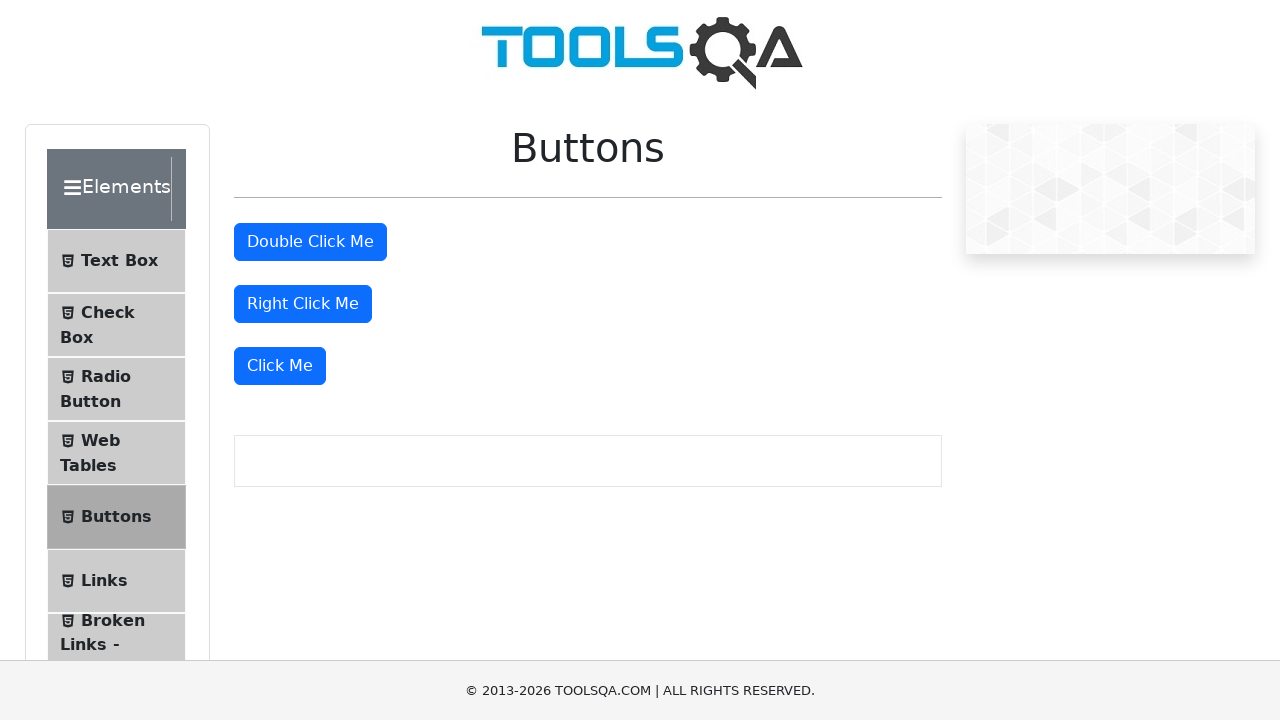

Located right-click button element
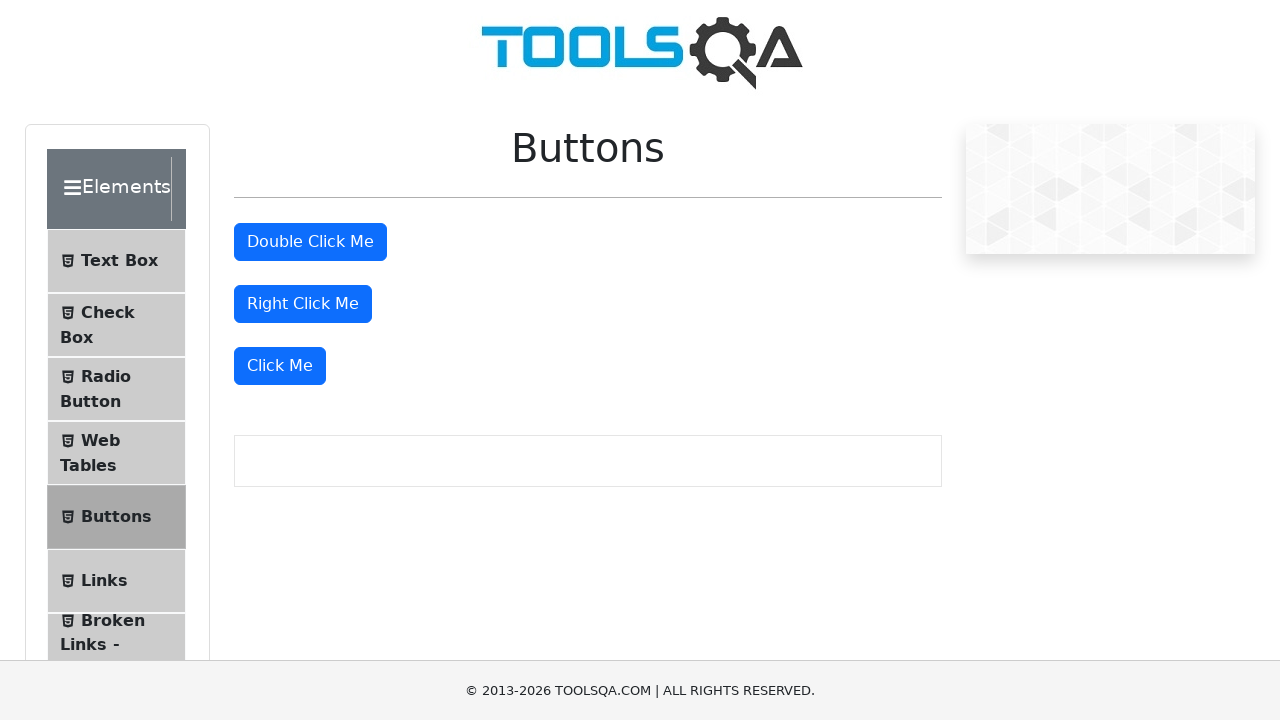

Located regular click button element
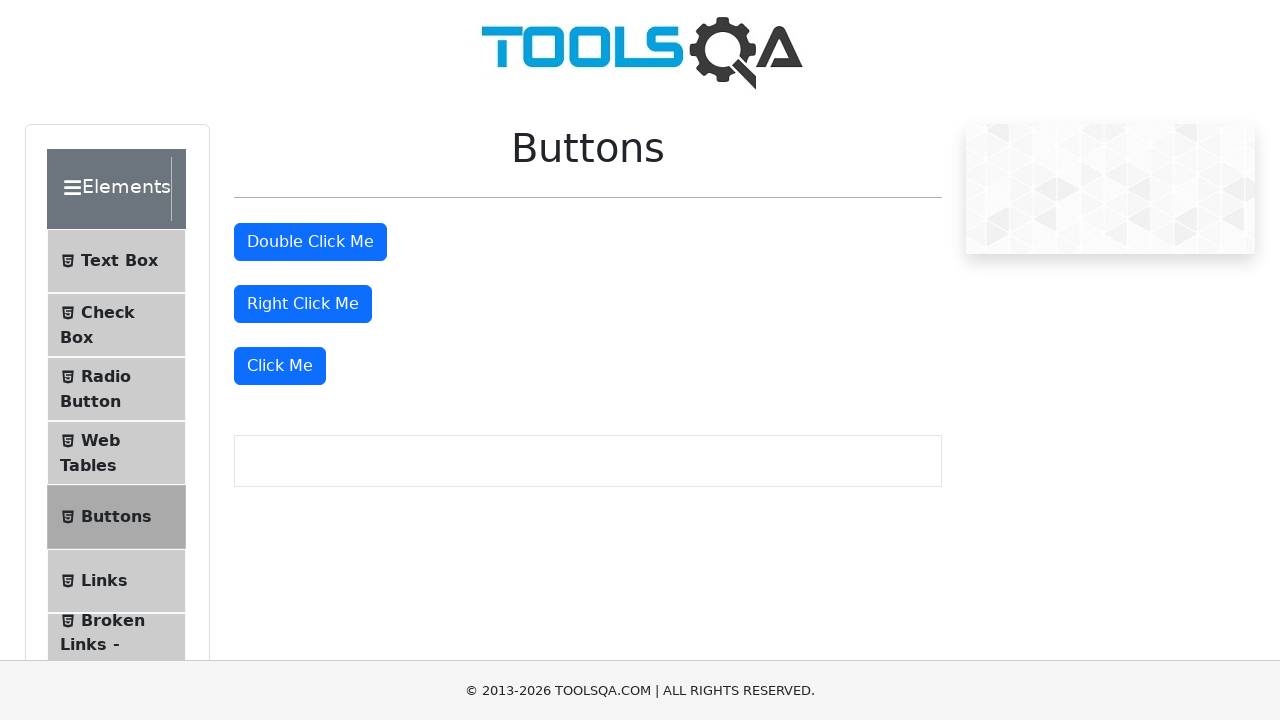

Located double-click button element
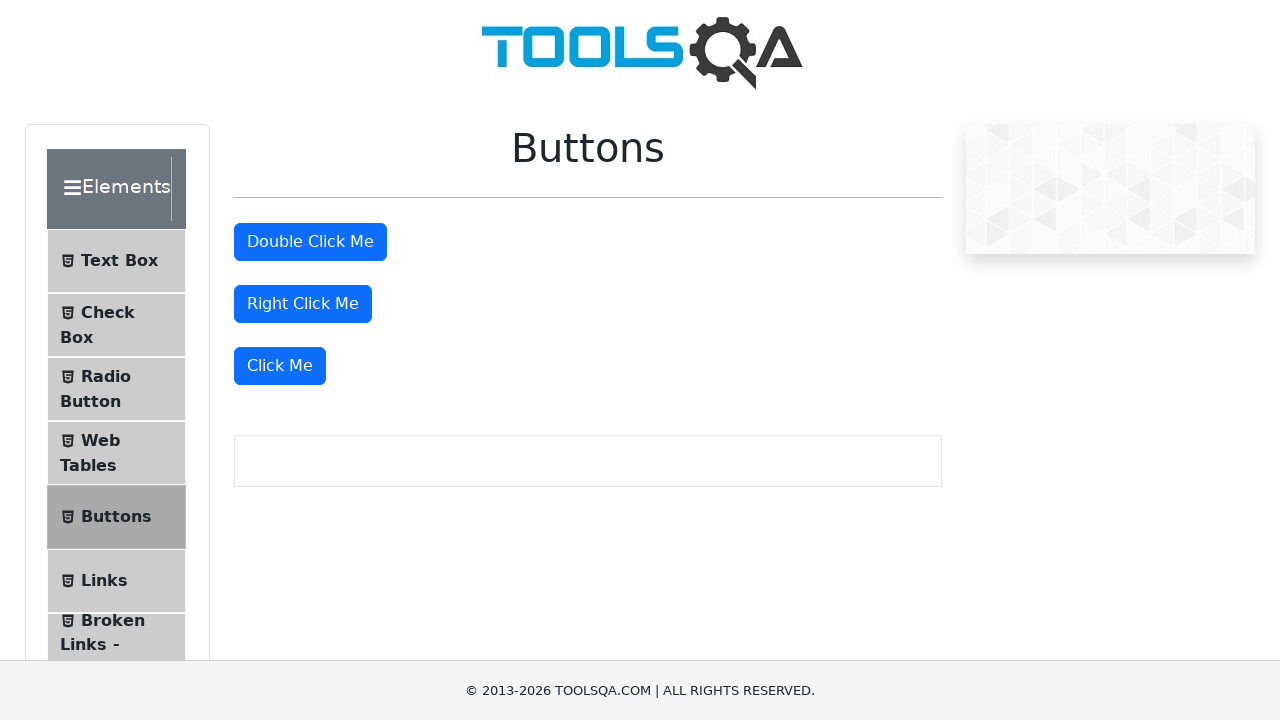

Performed right-click on the right-click button at (303, 304) on xpath=//button[@id='rightClickBtn']
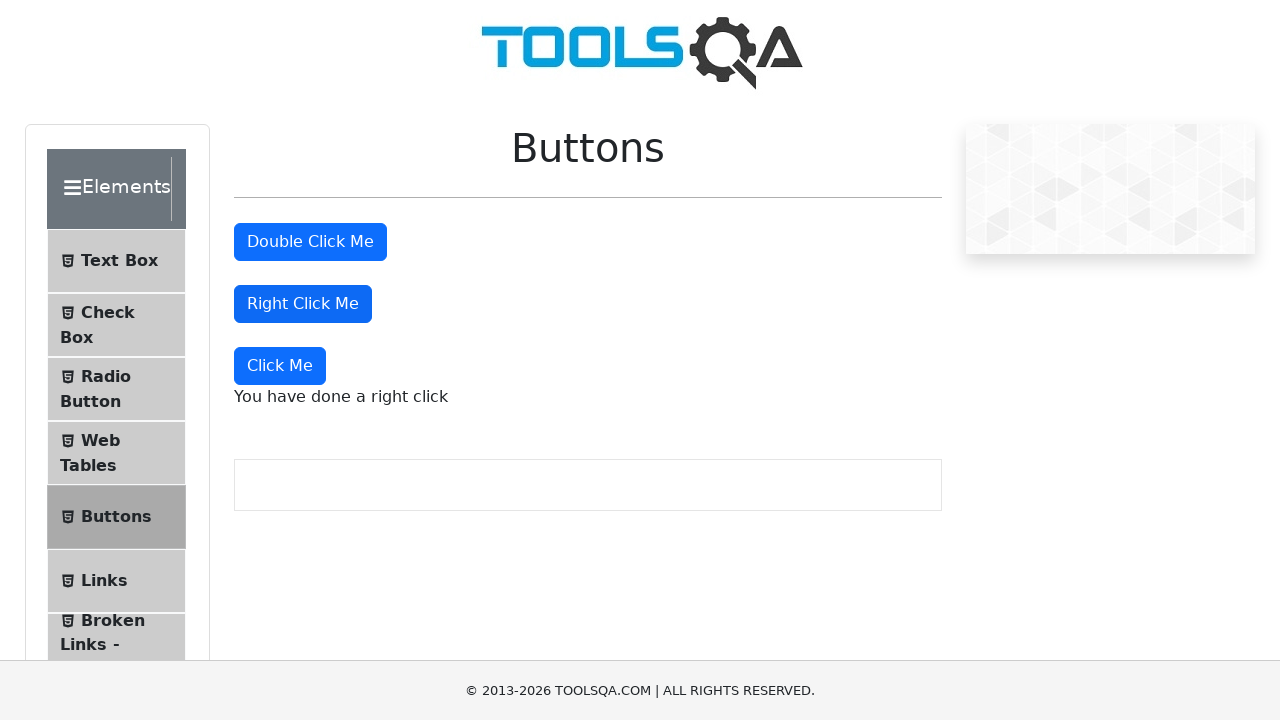

Performed regular click on the click button at (280, 366) on xpath=//button[text()='Click Me']
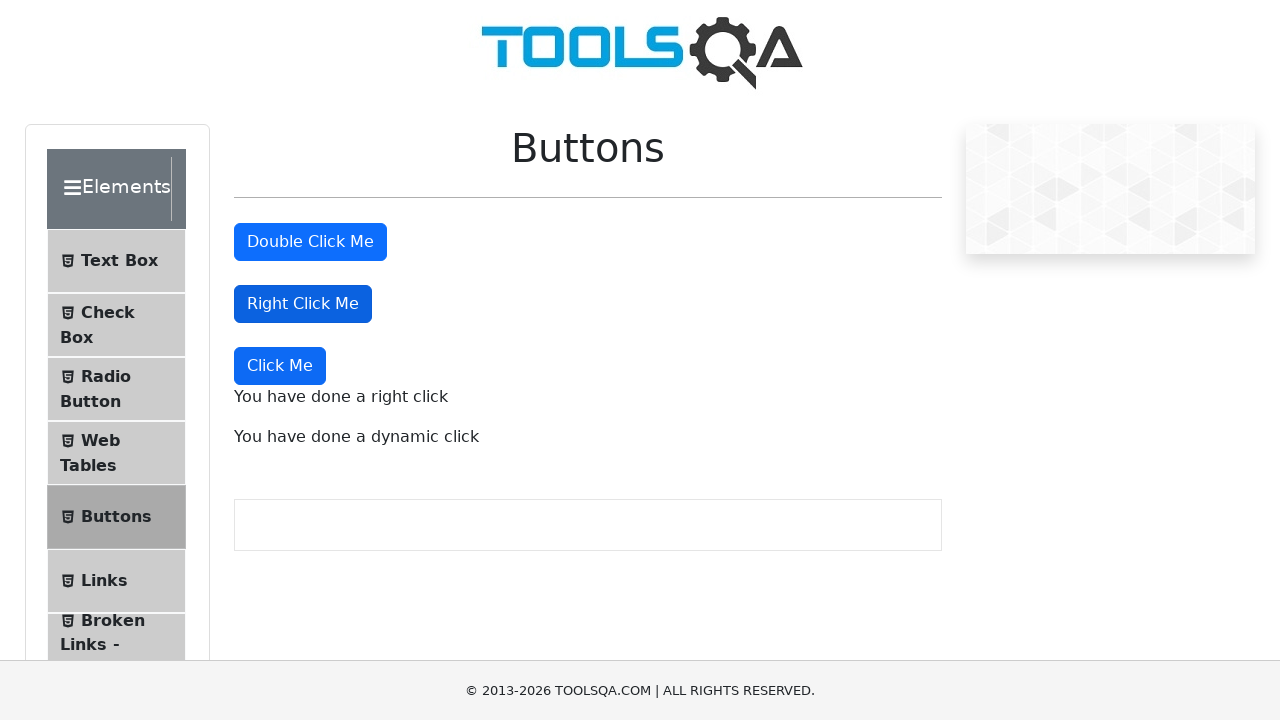

Performed double-click on the double-click button at (310, 242) on xpath=//button[@id='doubleClickBtn']
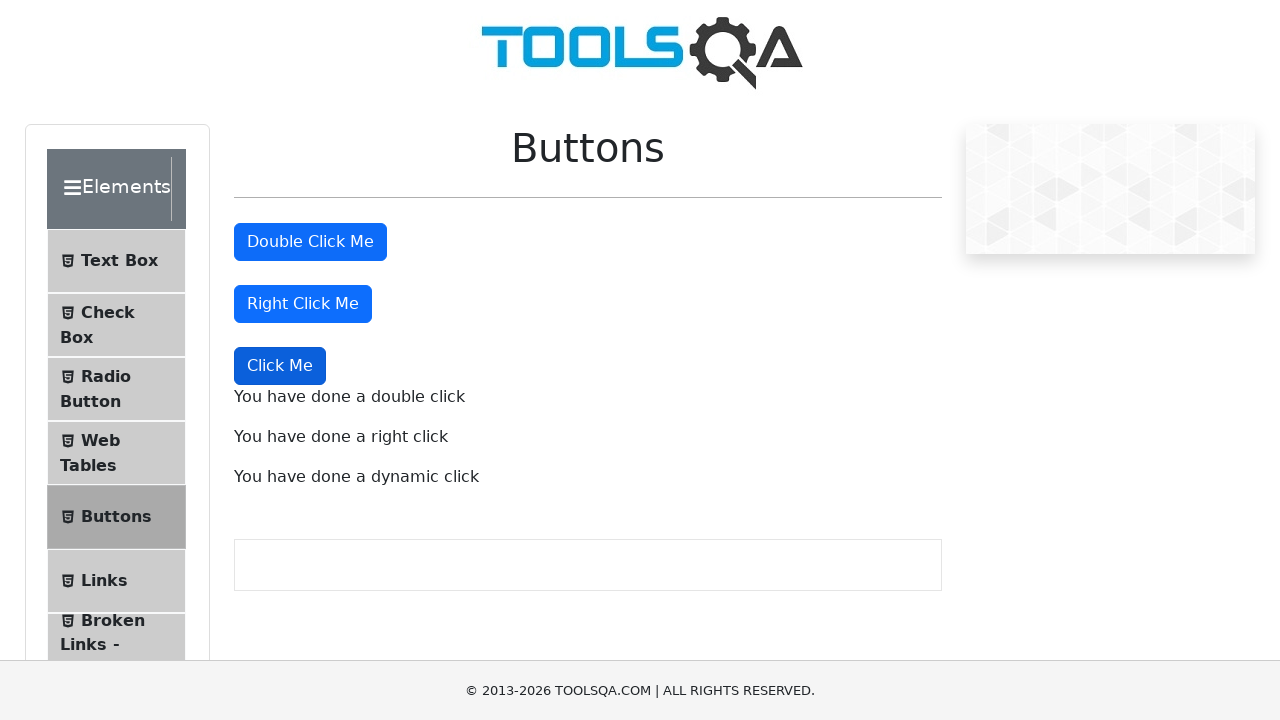

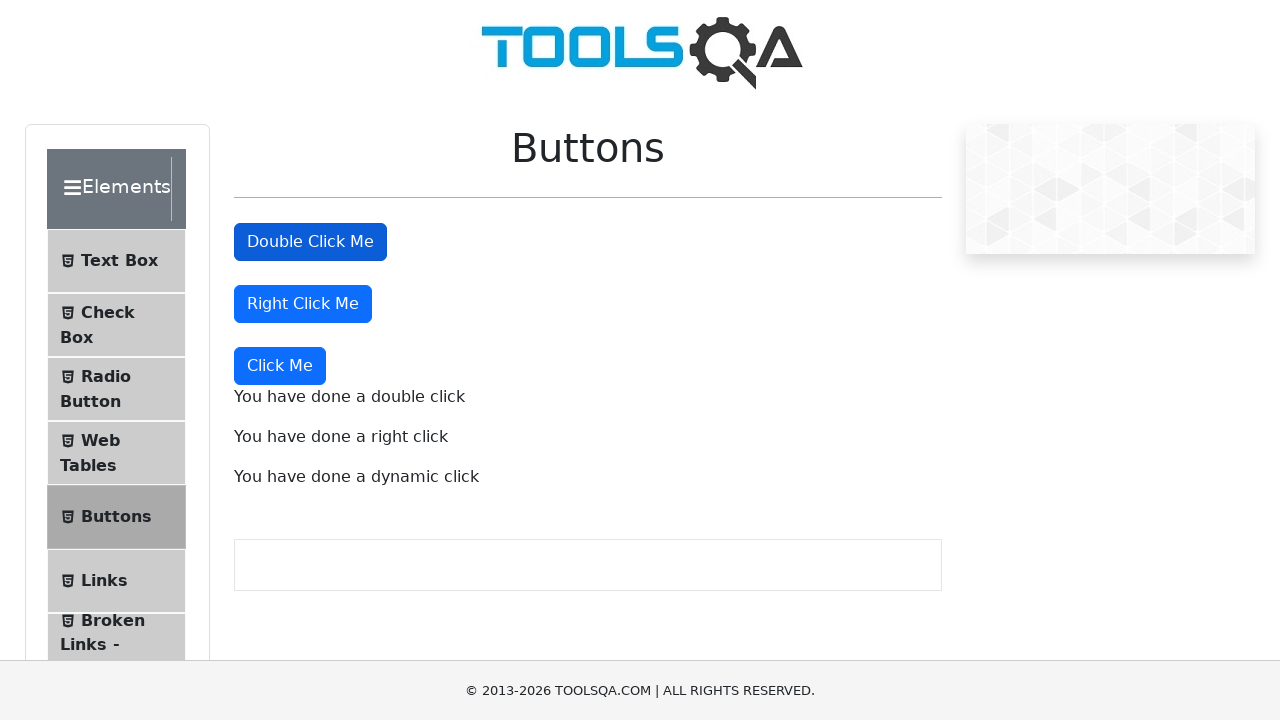